Tests that specific text content (business name, contact info, address) is present on each page of the Frisör Saxé website.

Starting URL: https://ntig-uppsala.github.io/Frisor-Saxe/index.html

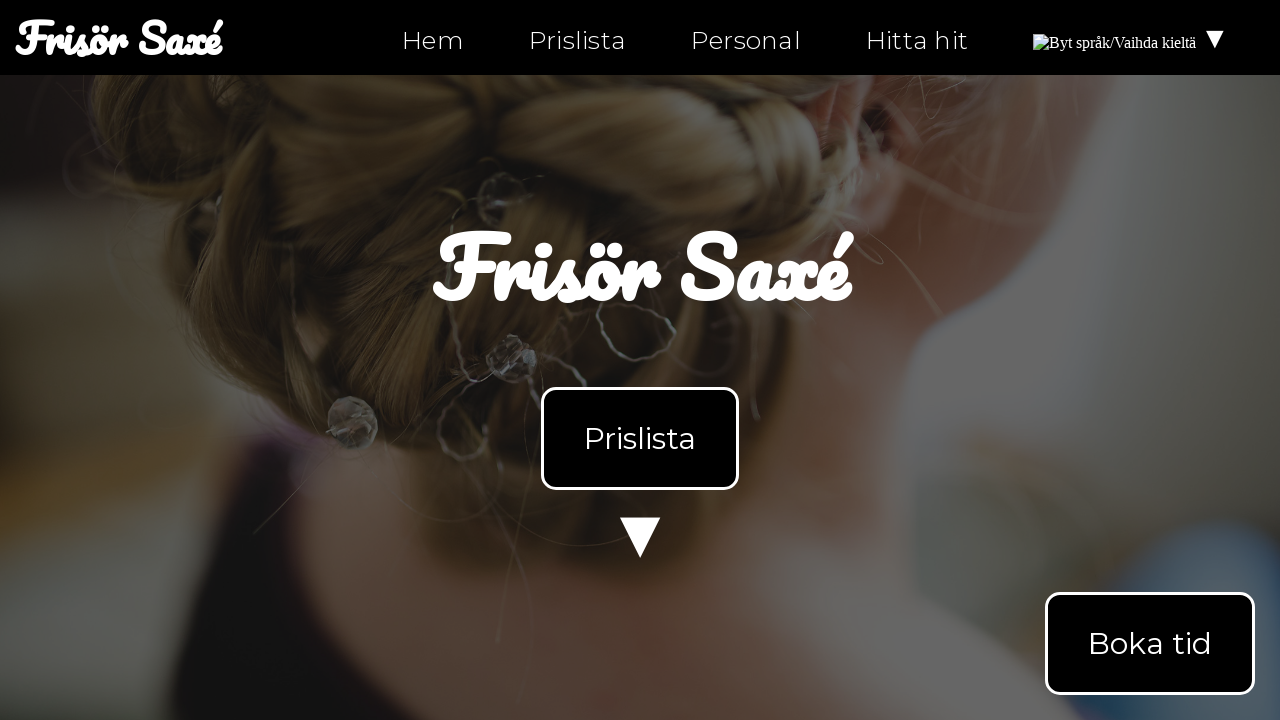

Waited for body element to load on index.html
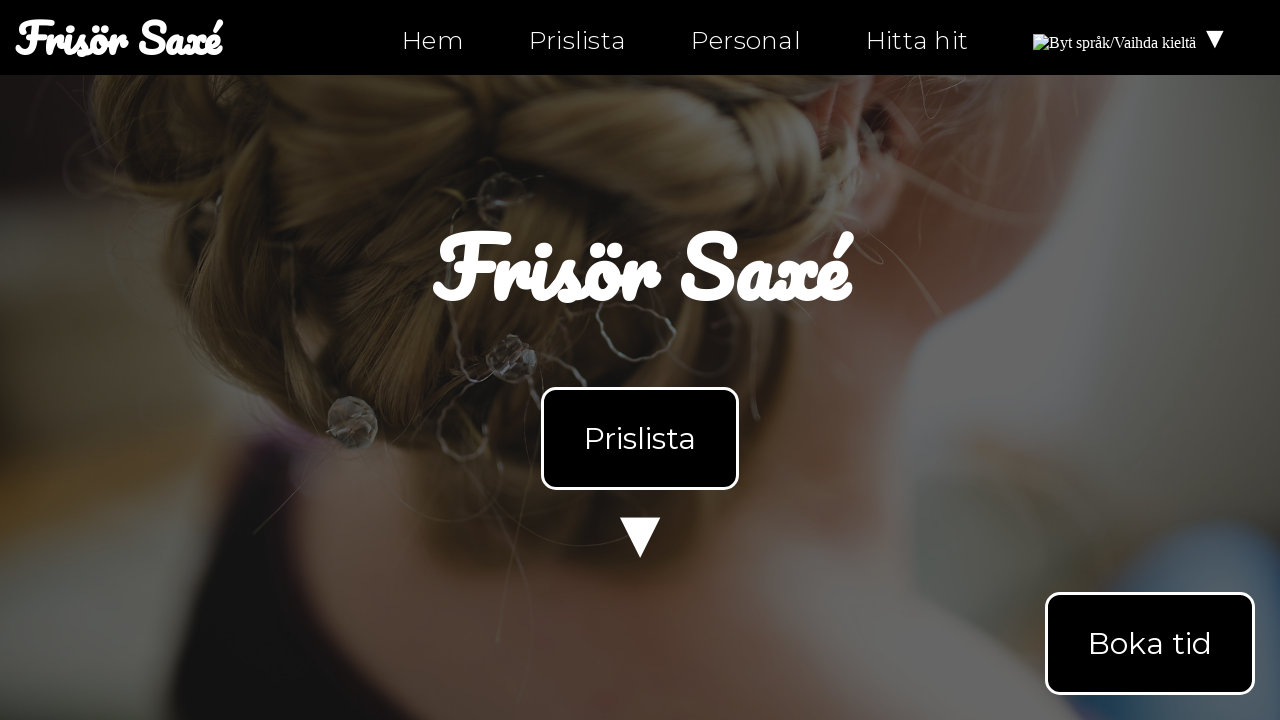

Retrieved body text from index.html
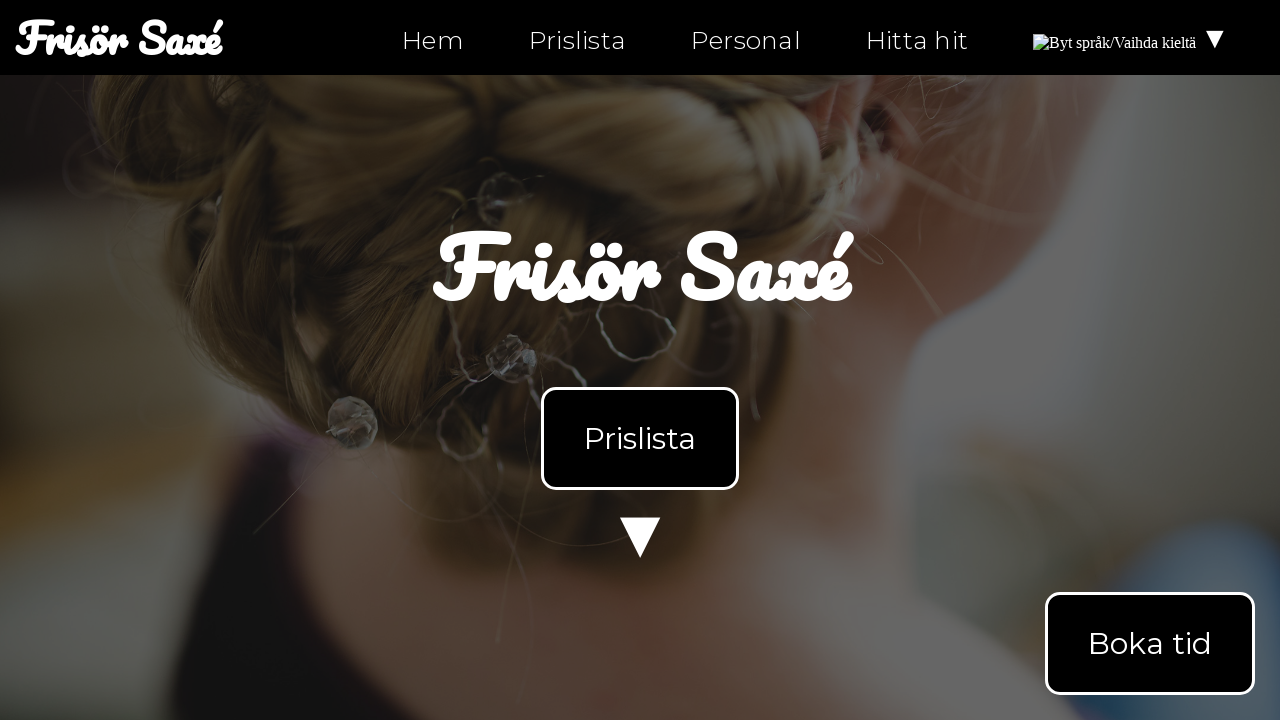

Verified 'Frisör Saxé' is present on index.html
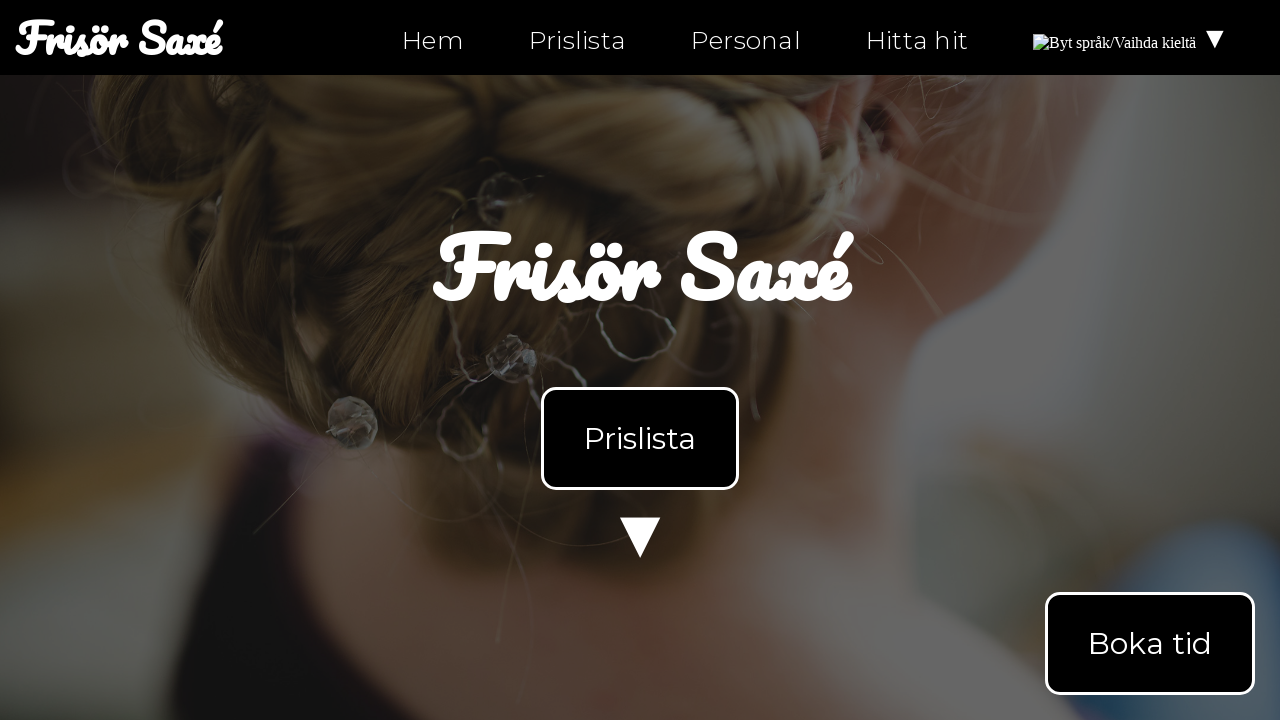

Verified 'Öppettider' is present on index.html
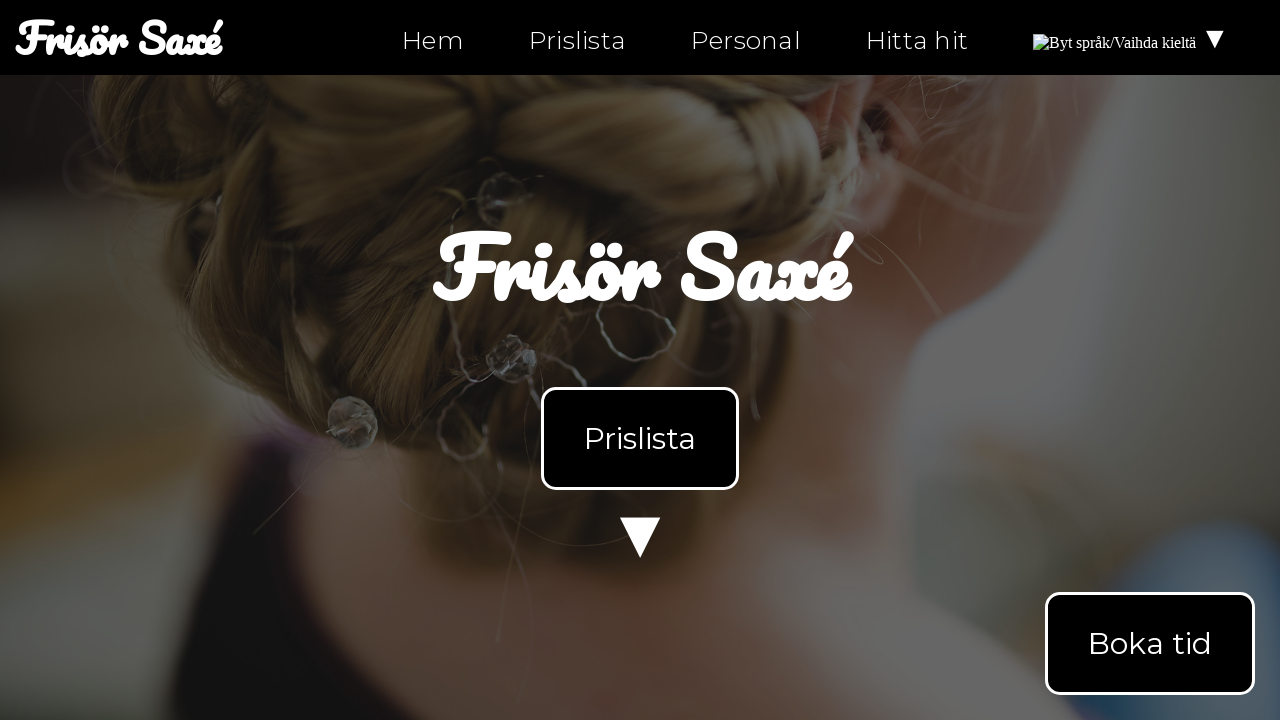

Verified phone number '0630-555-555' is present on index.html
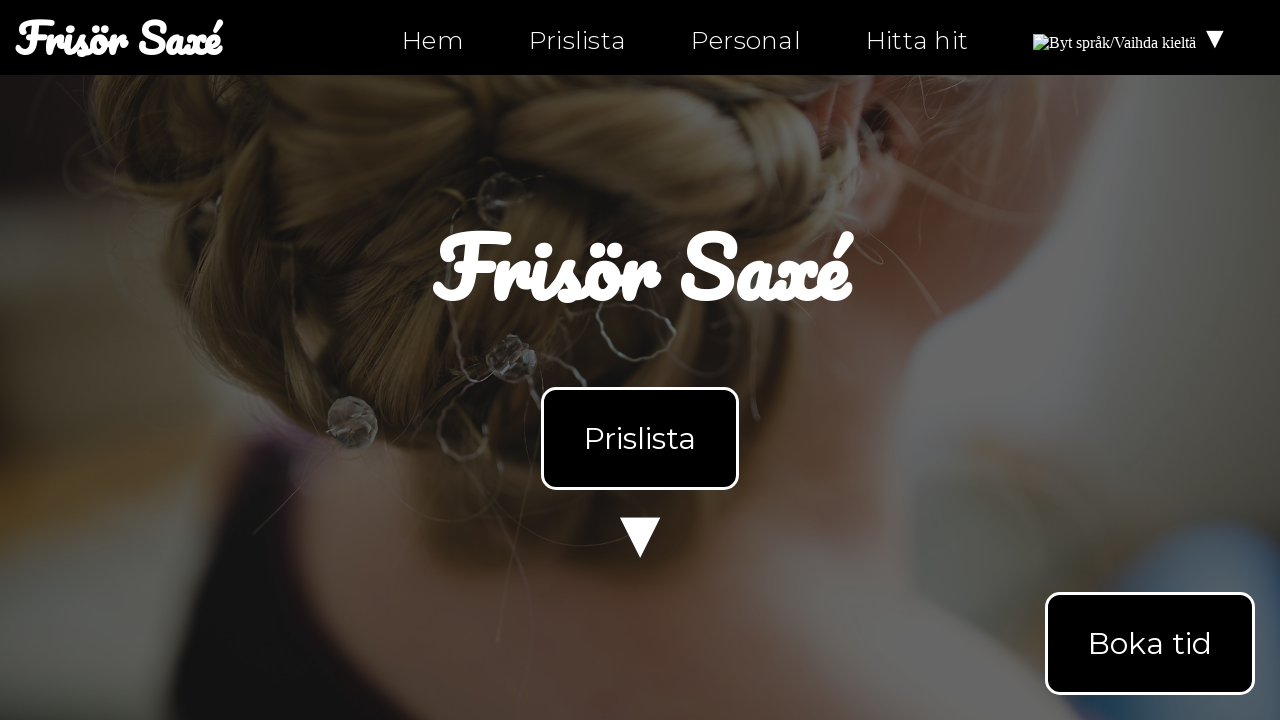

Navigated to personal.html
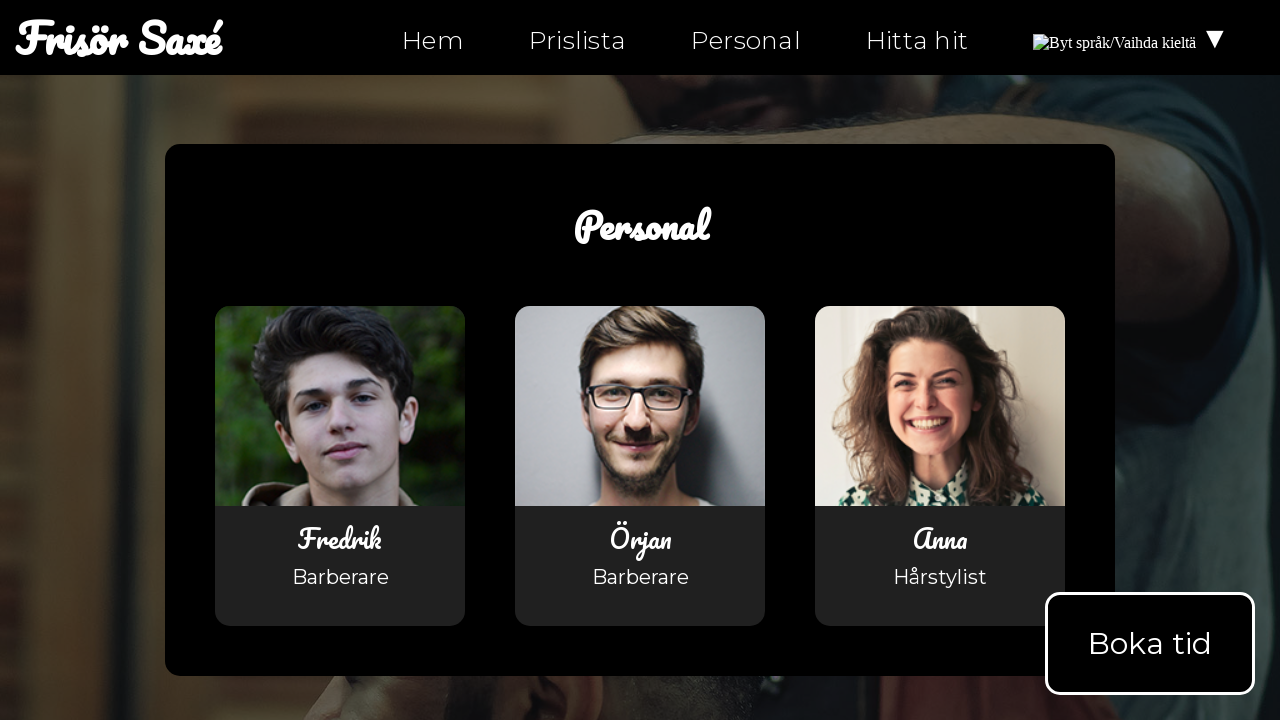

Retrieved body text from personal.html
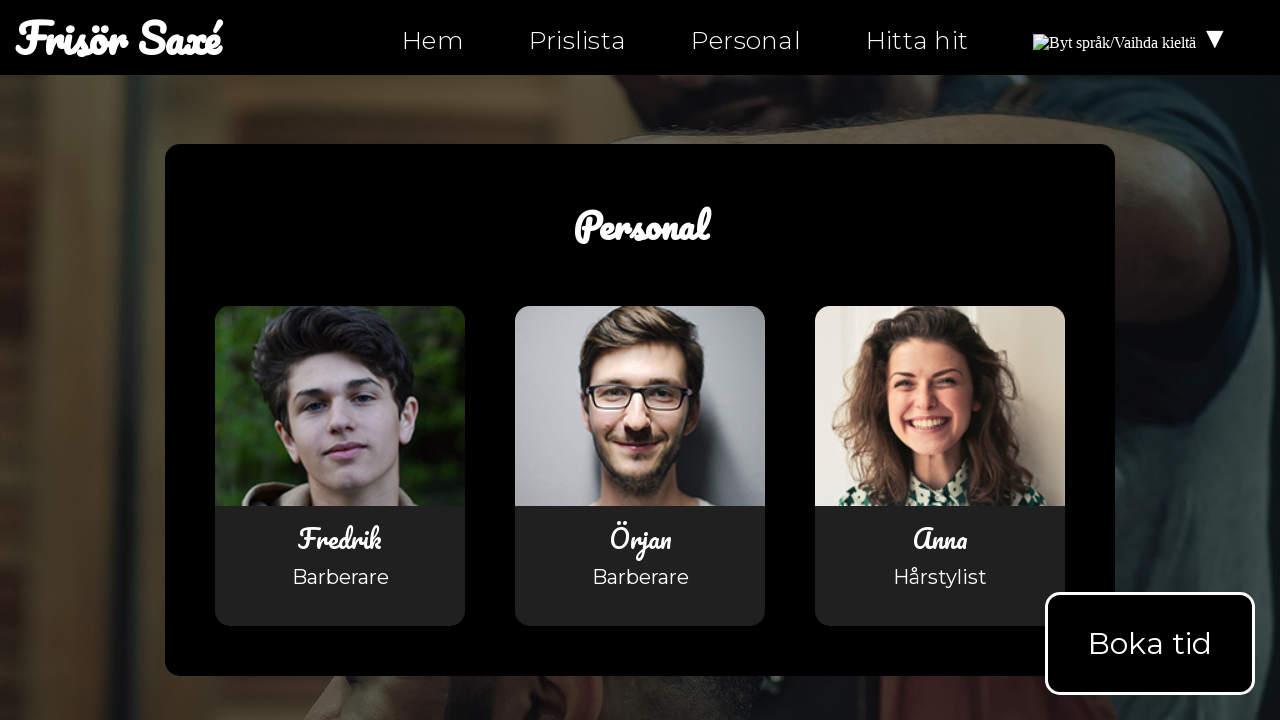

Verified 'Frisör Saxé' is present on personal.html
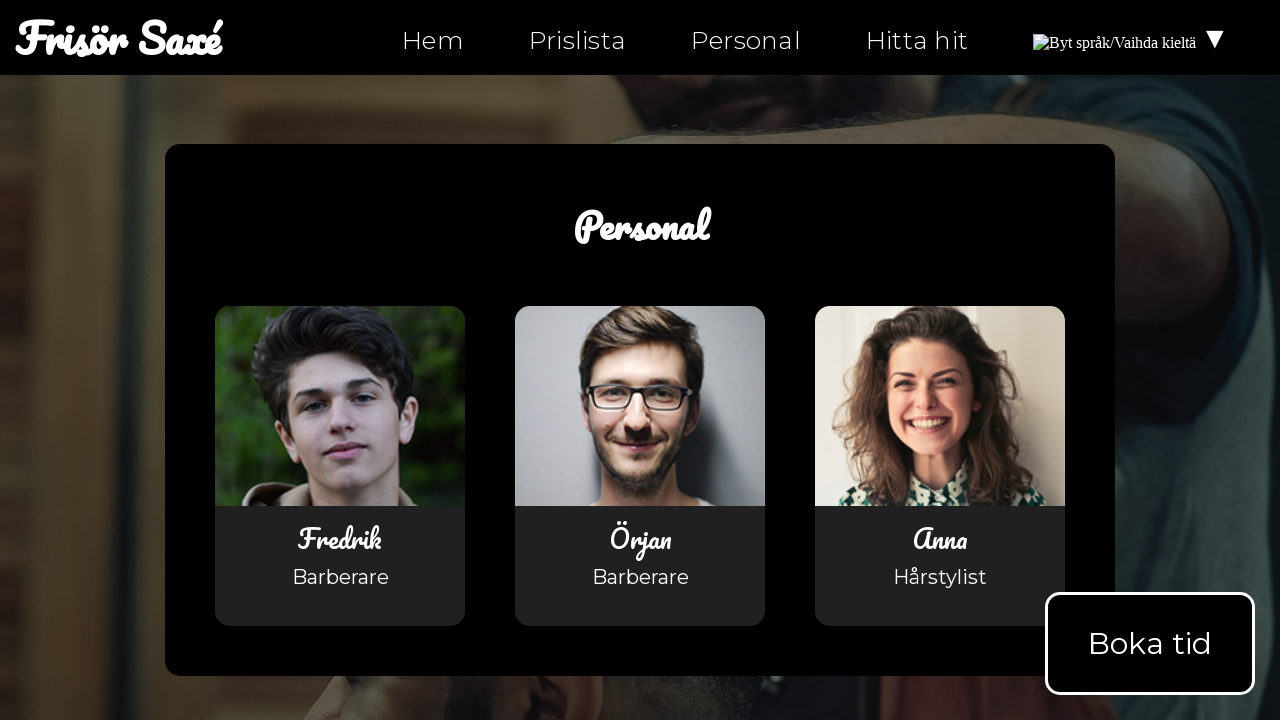

Verified 'Kontakt' is present on personal.html
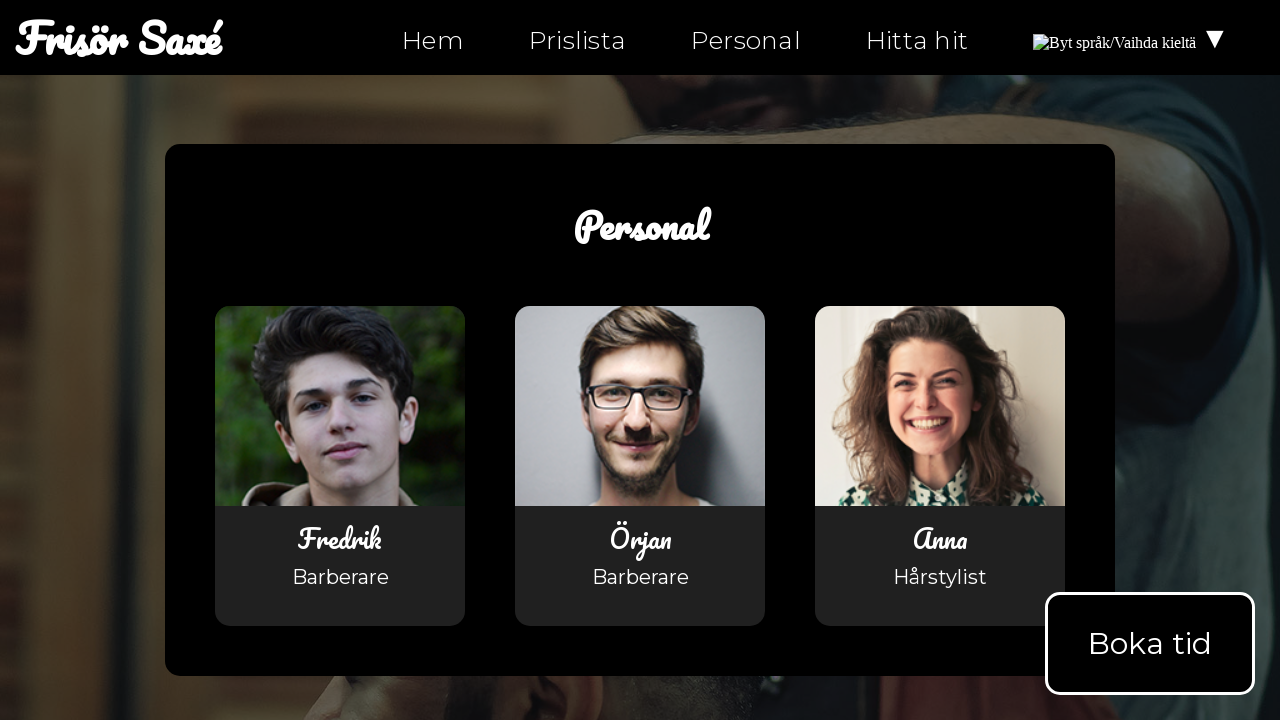

Navigated to hitta-hit.html
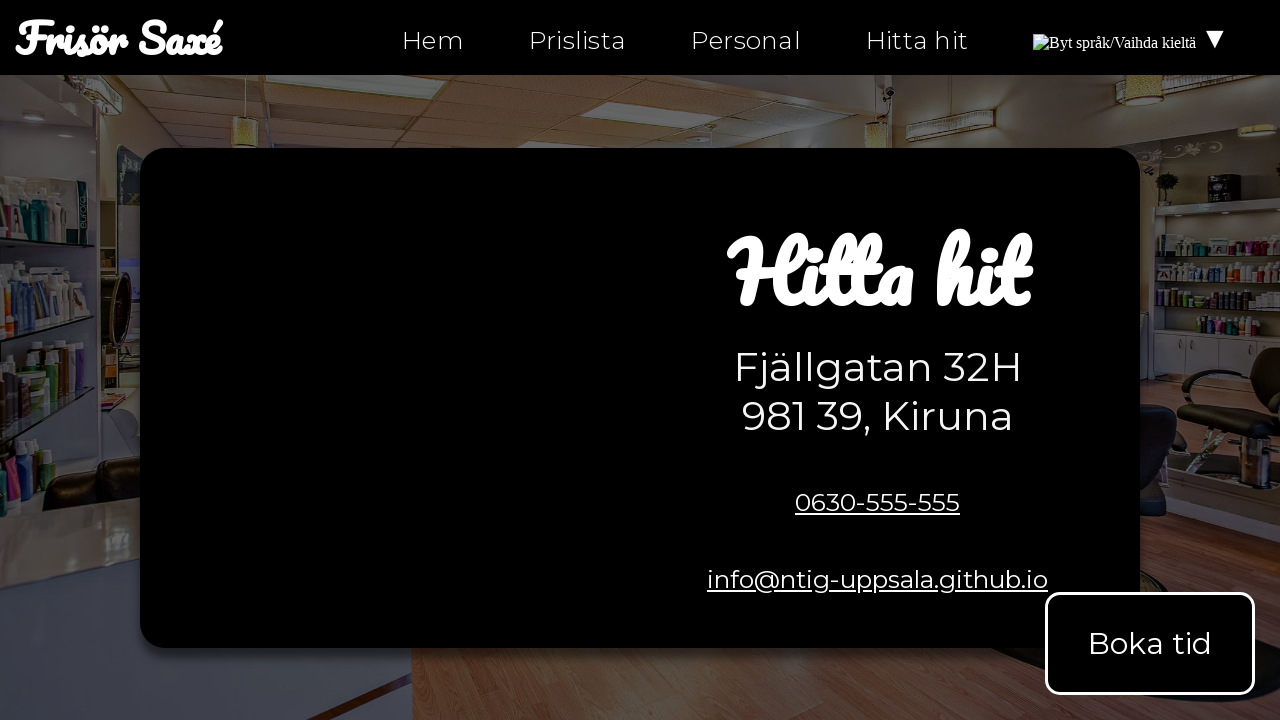

Retrieved body text from hitta-hit.html
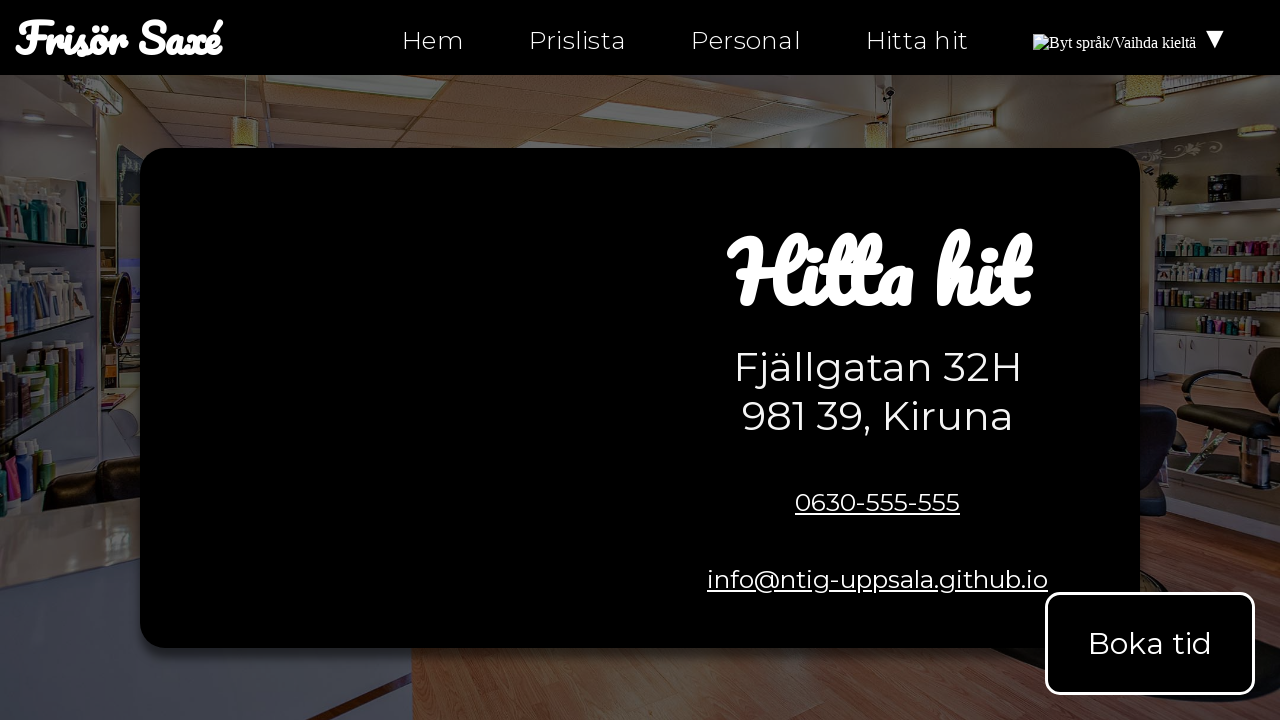

Verified address 'Fjällgatan 32H' is present on hitta-hit.html
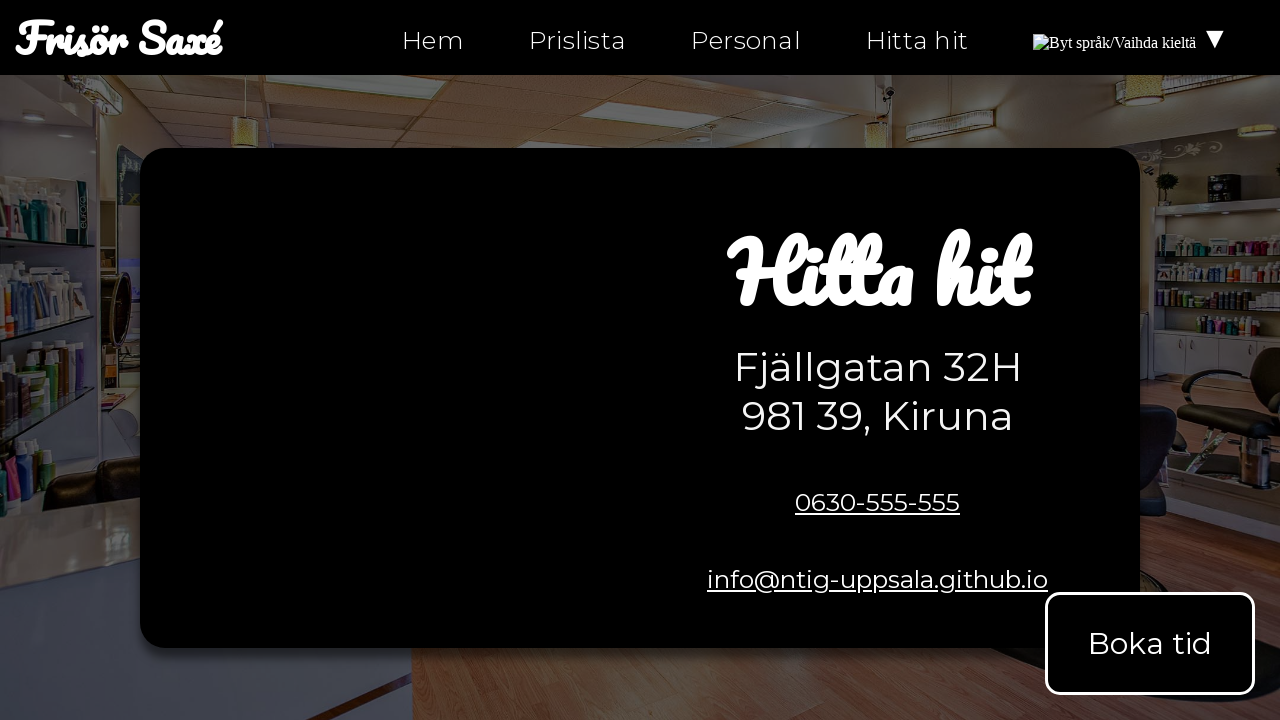

Verified postal code and city '981 39, Kiruna' is present on hitta-hit.html
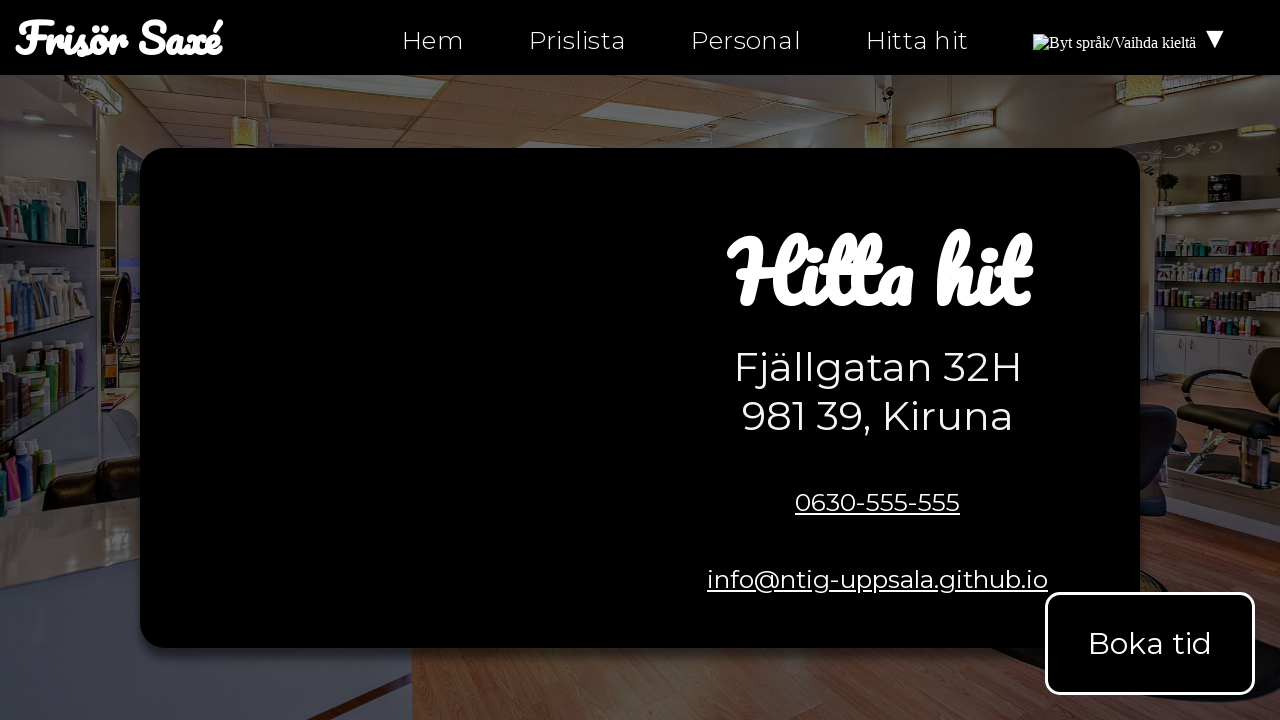

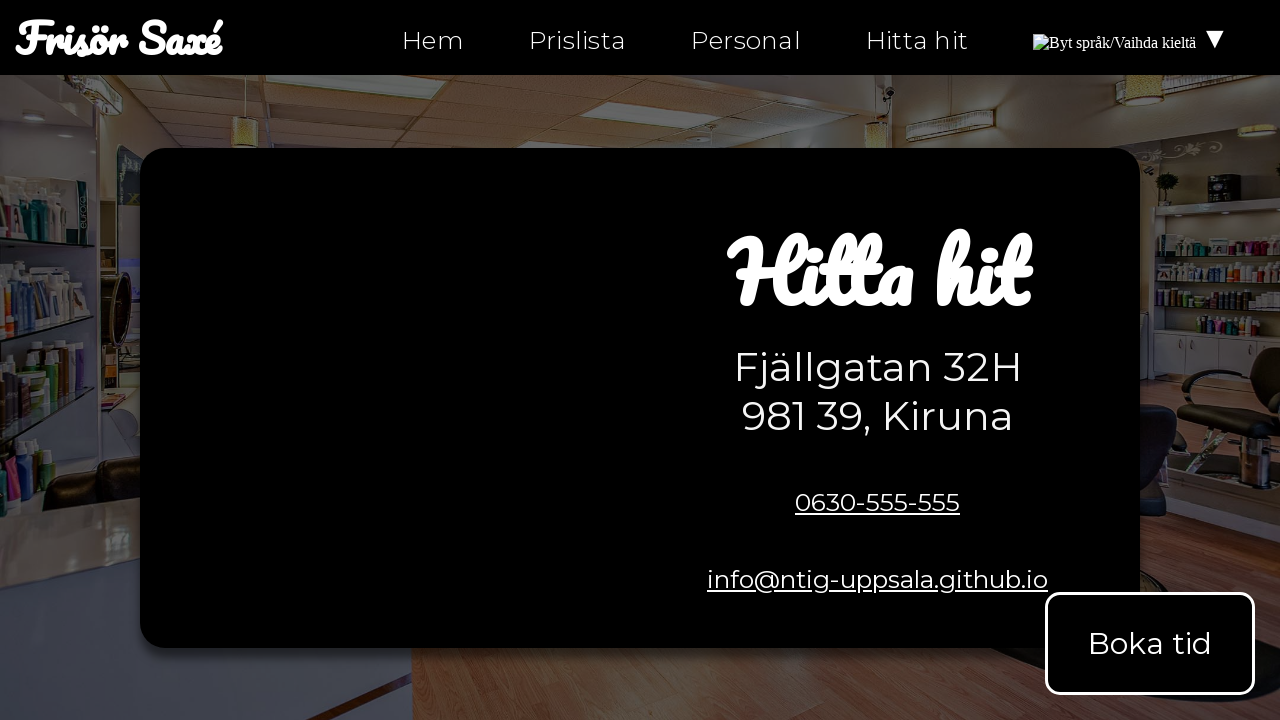